Tests slider interaction by dragging the slider handle to a new position

Starting URL: https://rangeslider.js.org/

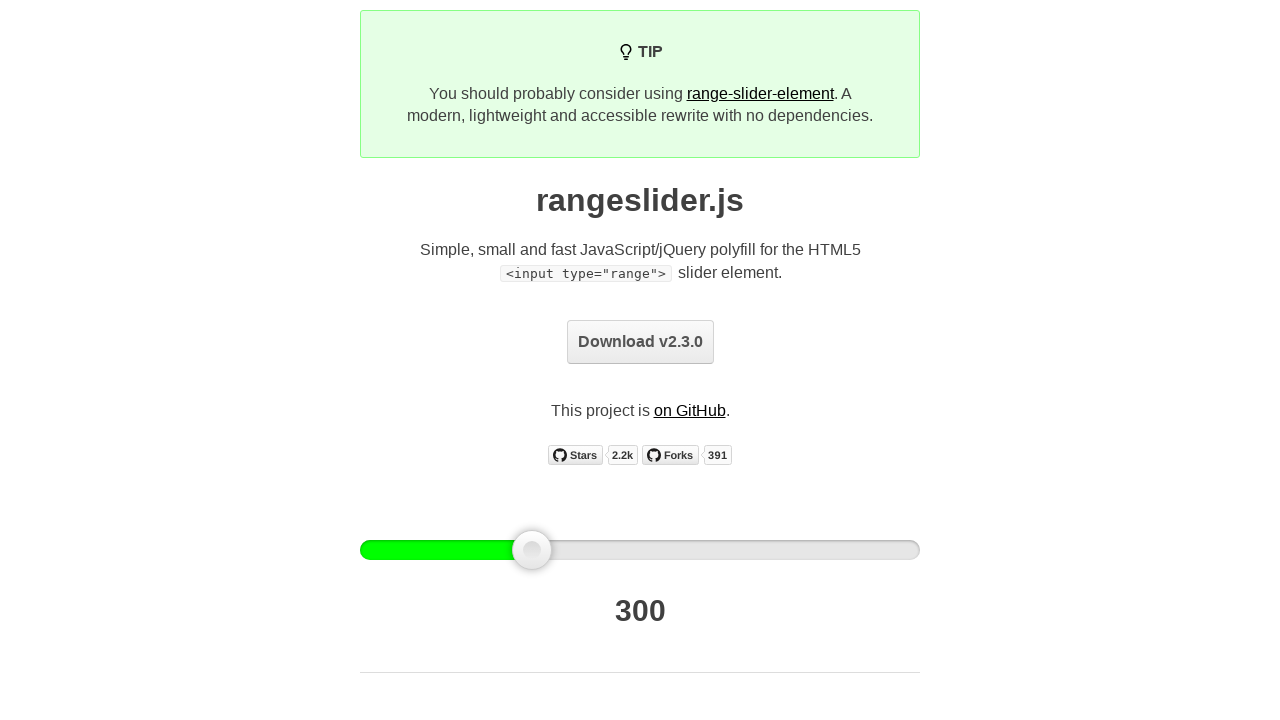

Located the slider handle element
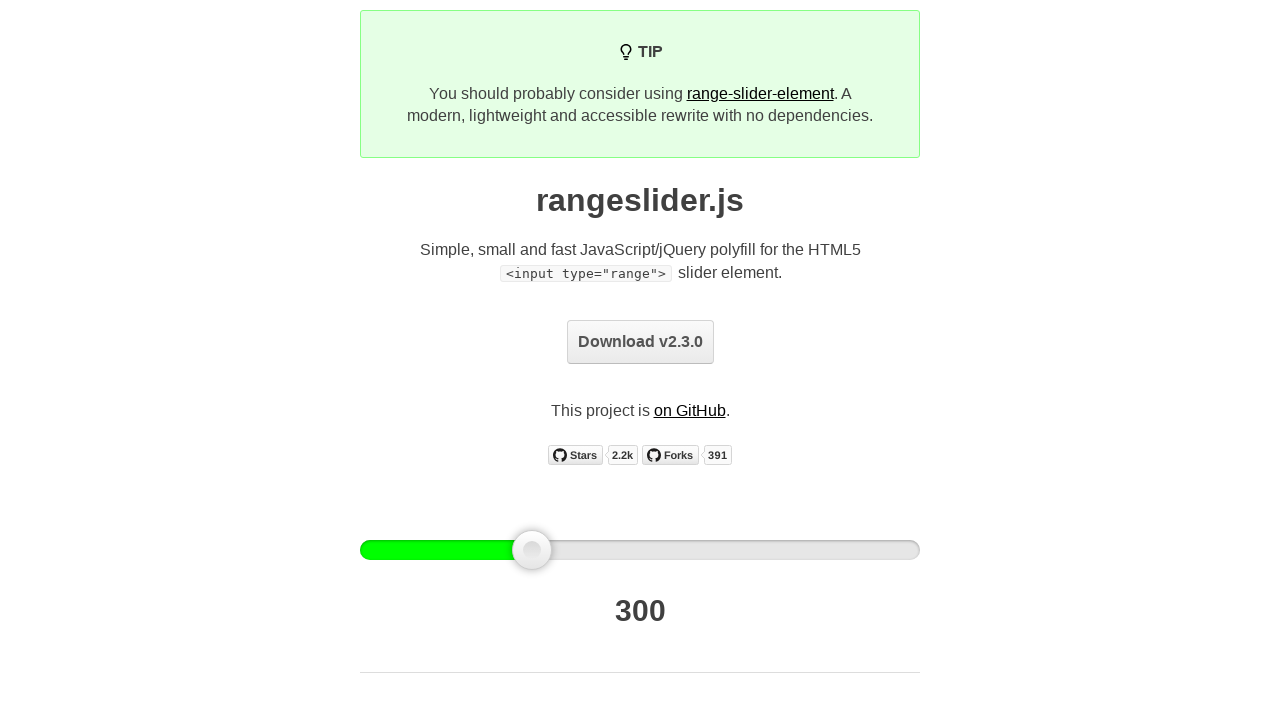

Dragged slider handle 200 pixels to the right at (713, 530)
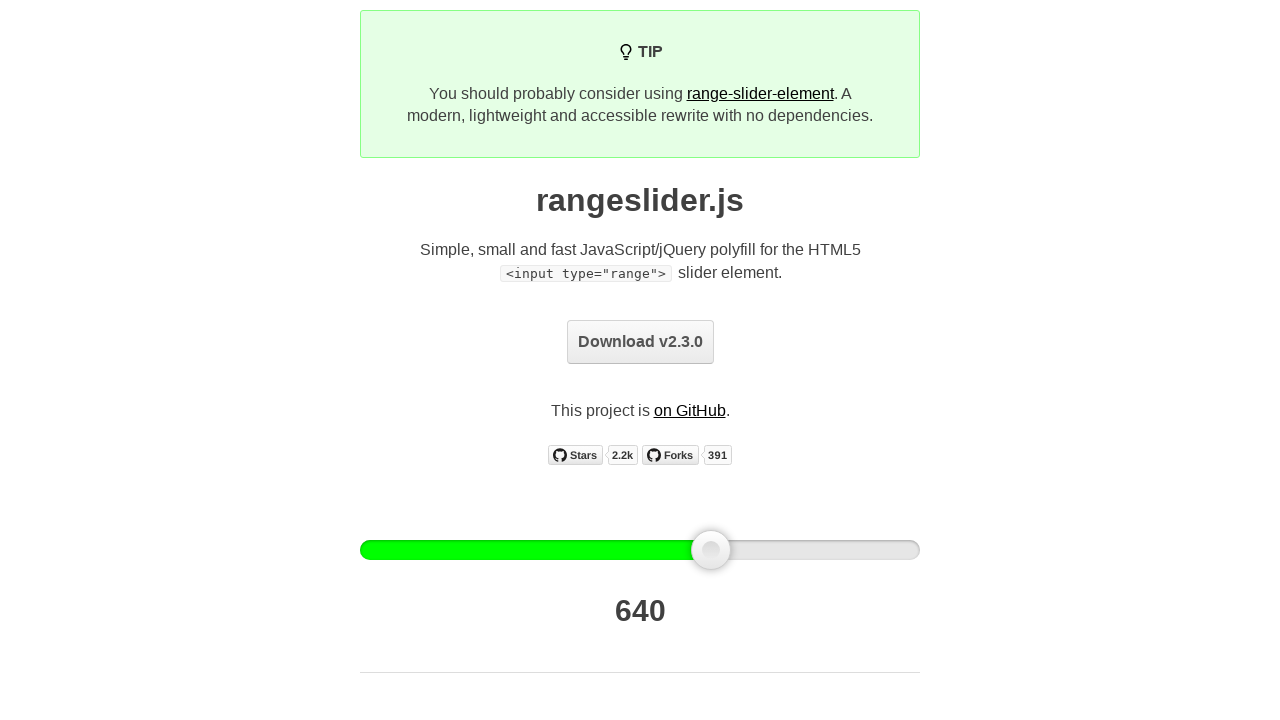

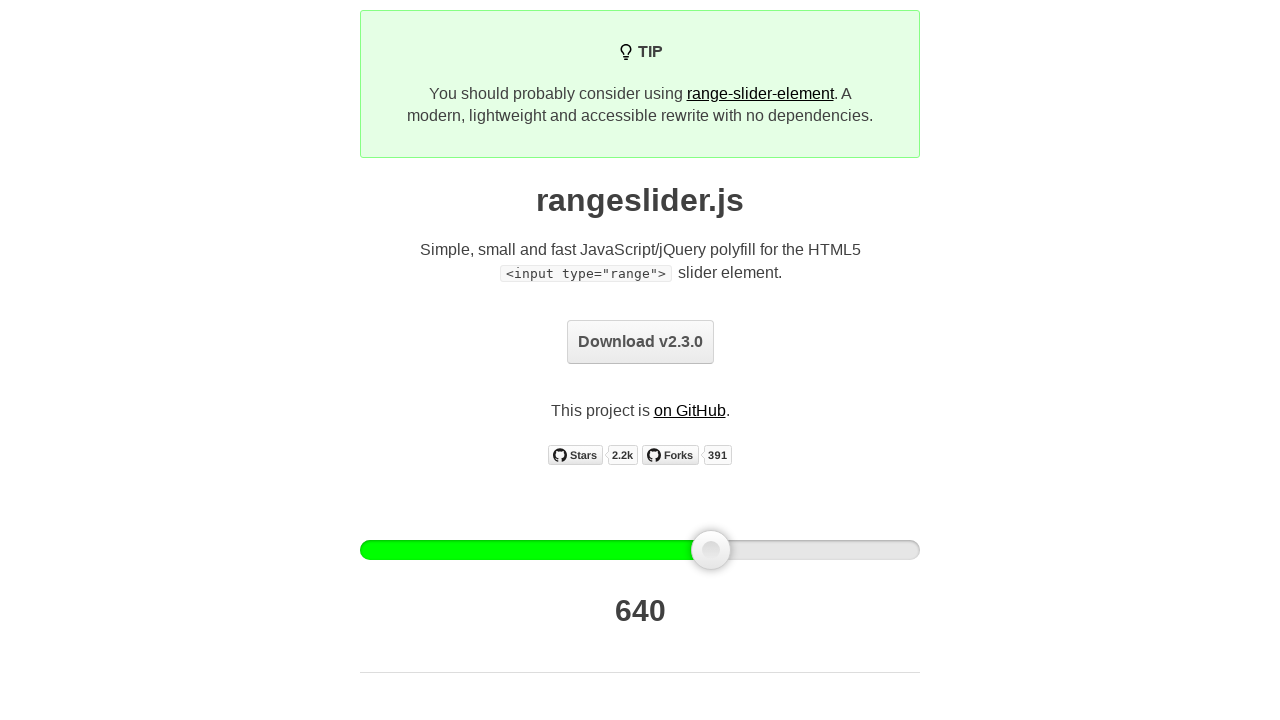